Tests dynamic loading functionality where a hidden element becomes visible after clicking a start button. Clicks the start button, waits for the hidden element to become visible, and verifies it is displayed.

Starting URL: http://the-internet.herokuapp.com/dynamic_loading/1

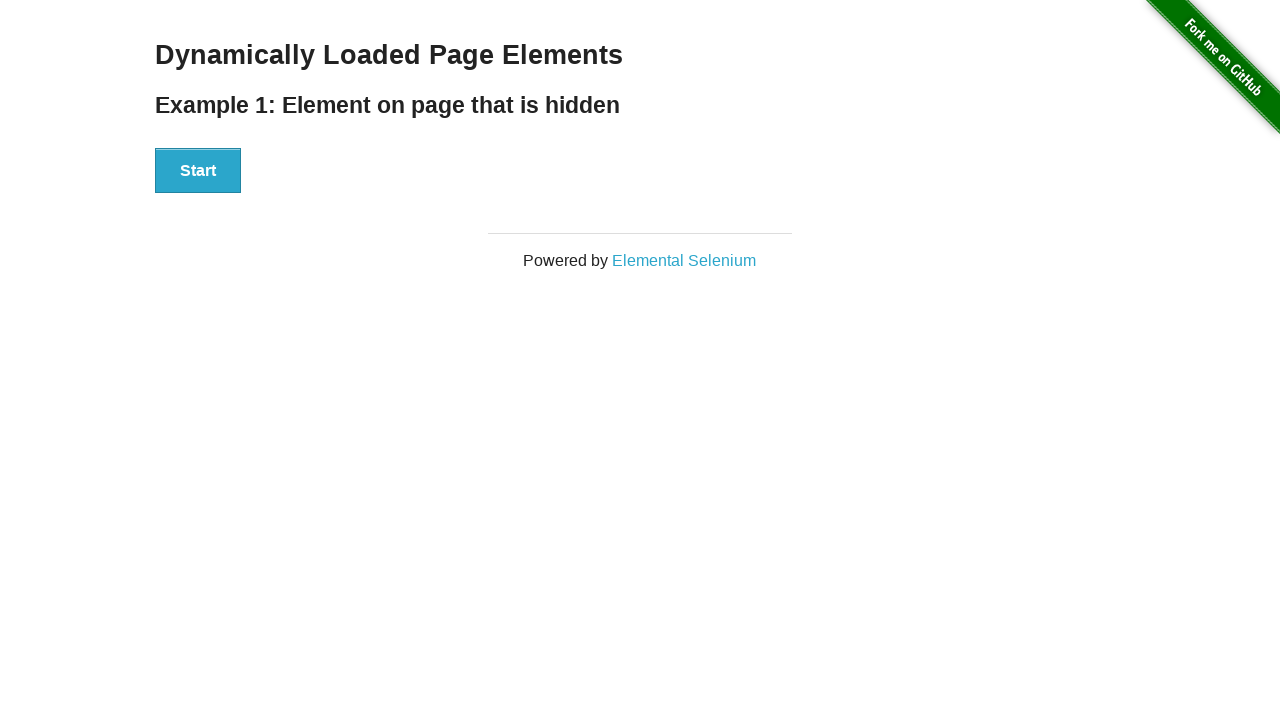

Clicked the Start button to initiate dynamic loading at (198, 171) on #start button
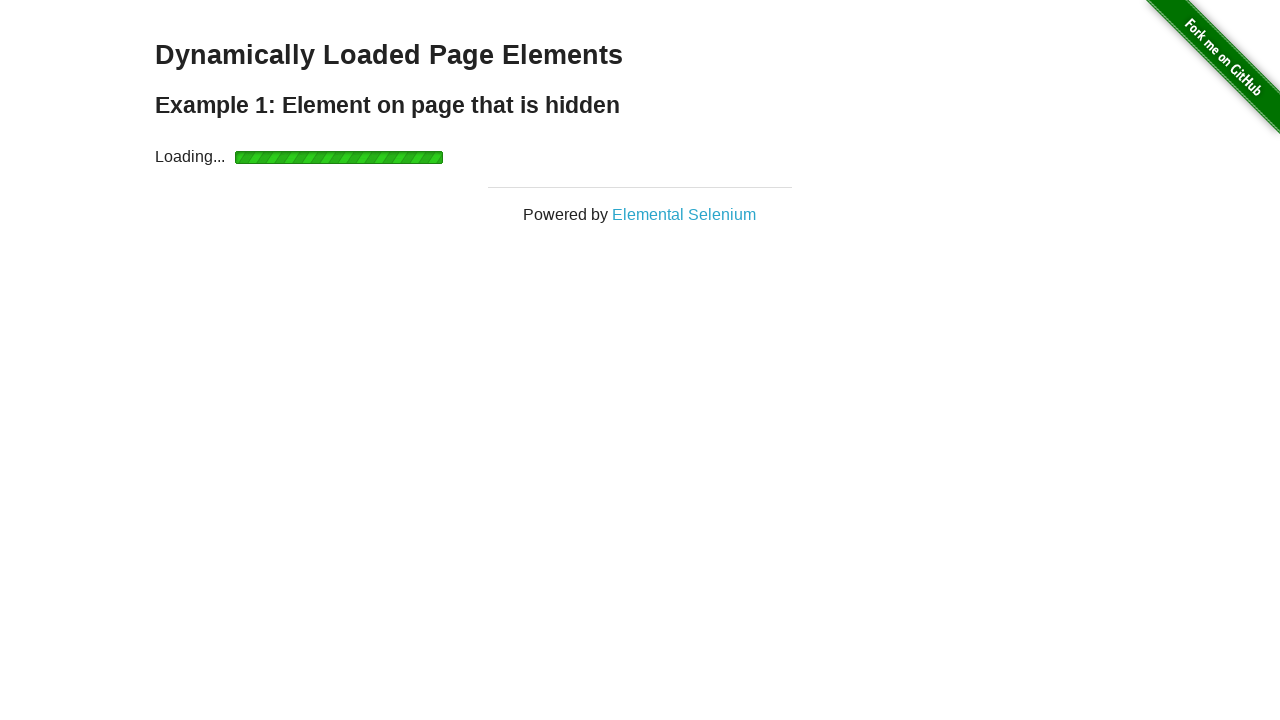

Waited for the finish element to become visible after dynamic loading
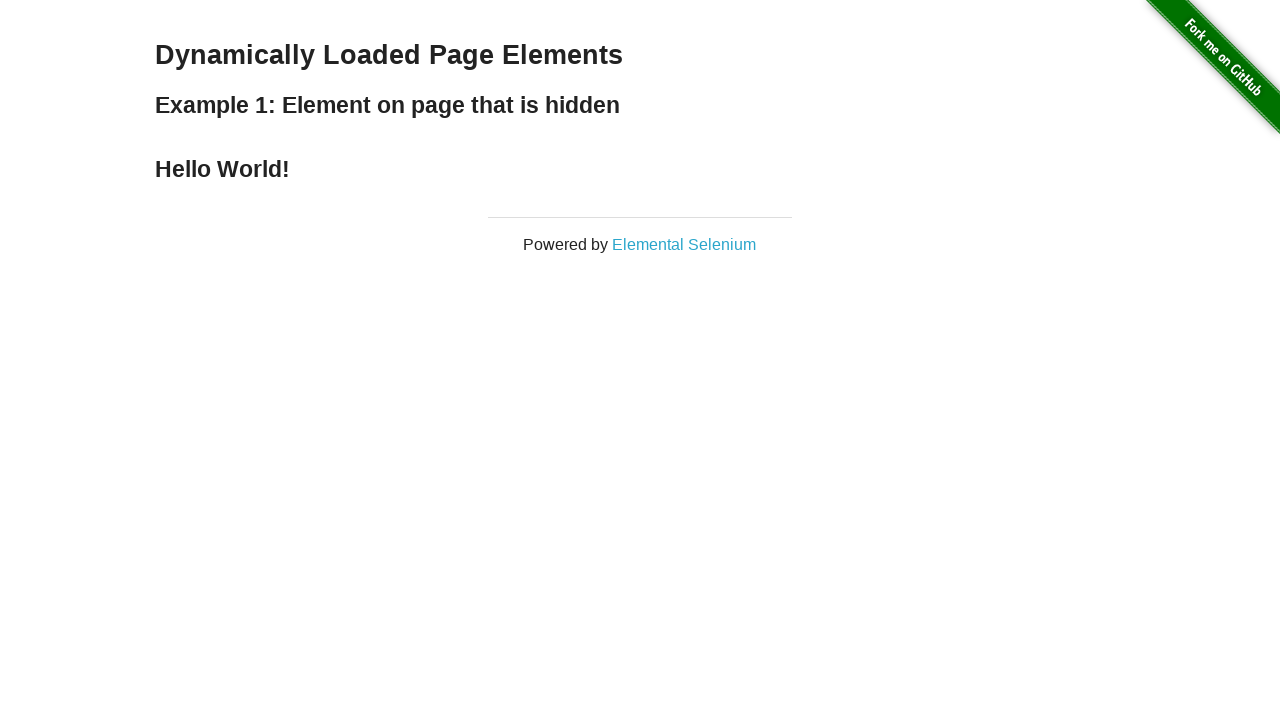

Verified that the finish element is displayed
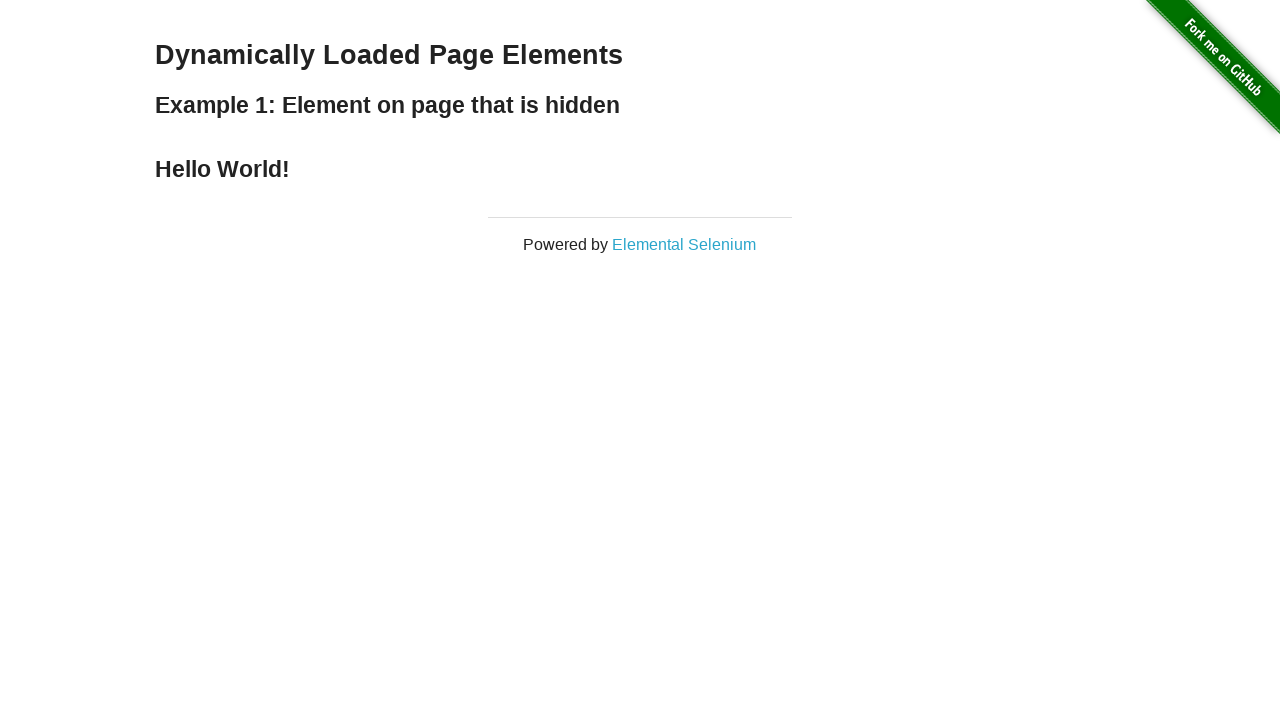

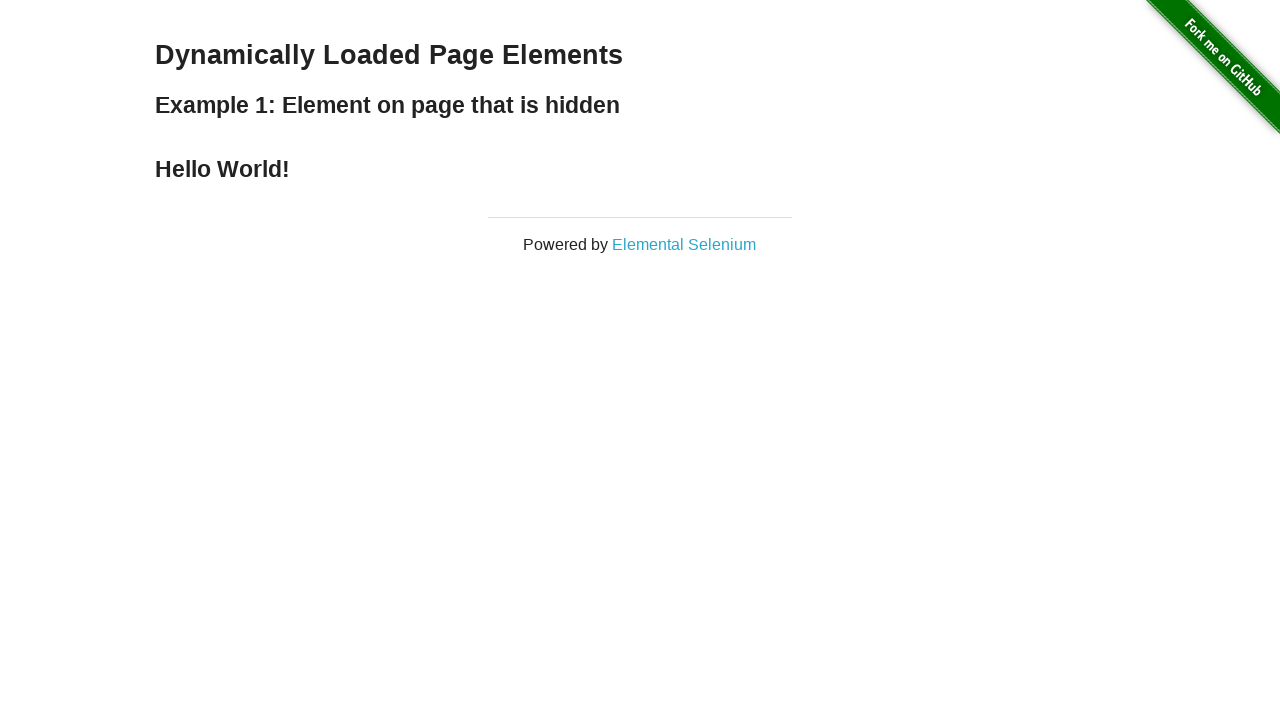